Tests file download functionality by clicking on a download link and verifying the file is downloaded

Starting URL: https://the-internet.herokuapp.com/download

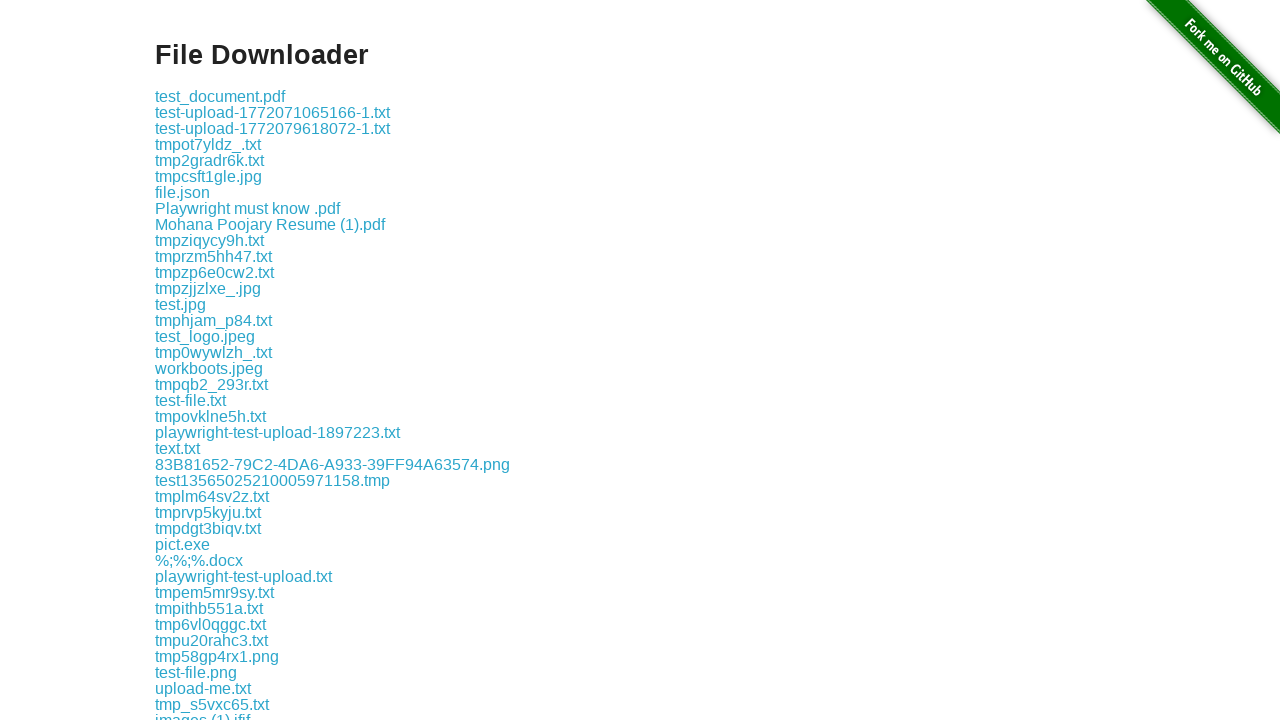

Clicked on logo.png download link at (221, 360) on a[href*='logo.png']
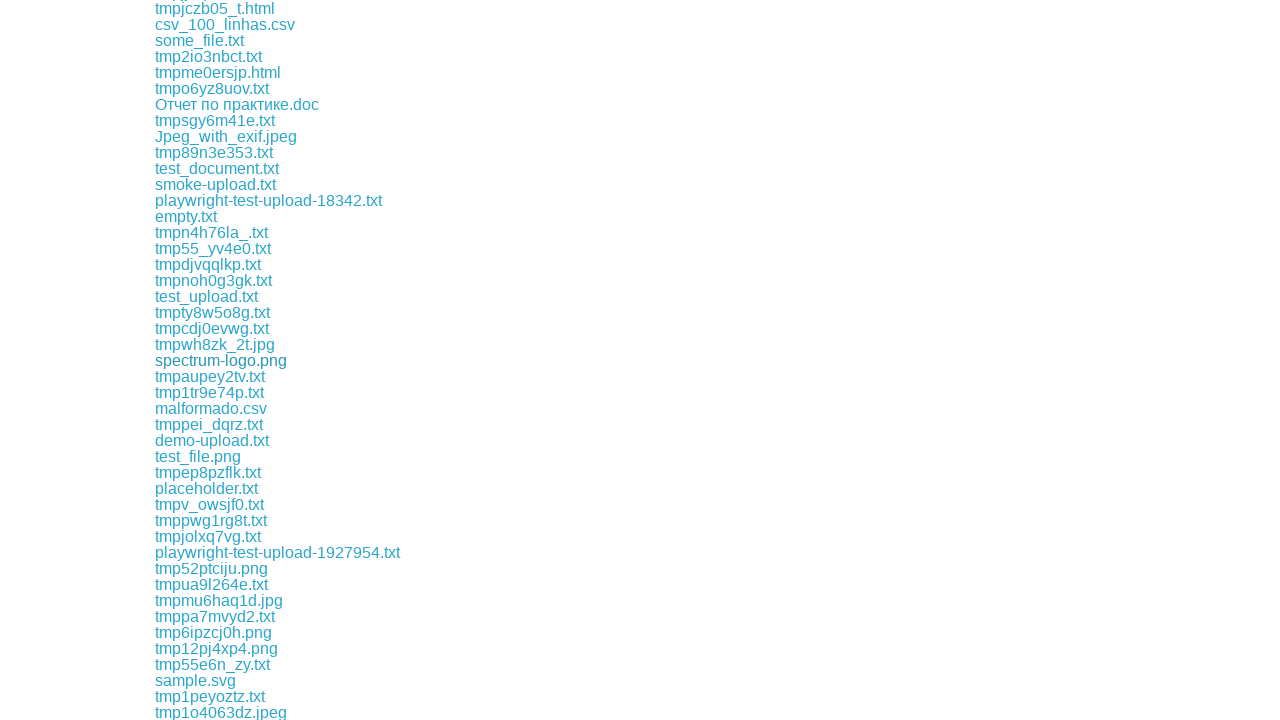

Clicked logo.png button and download started at (221, 360) on text=logo.png
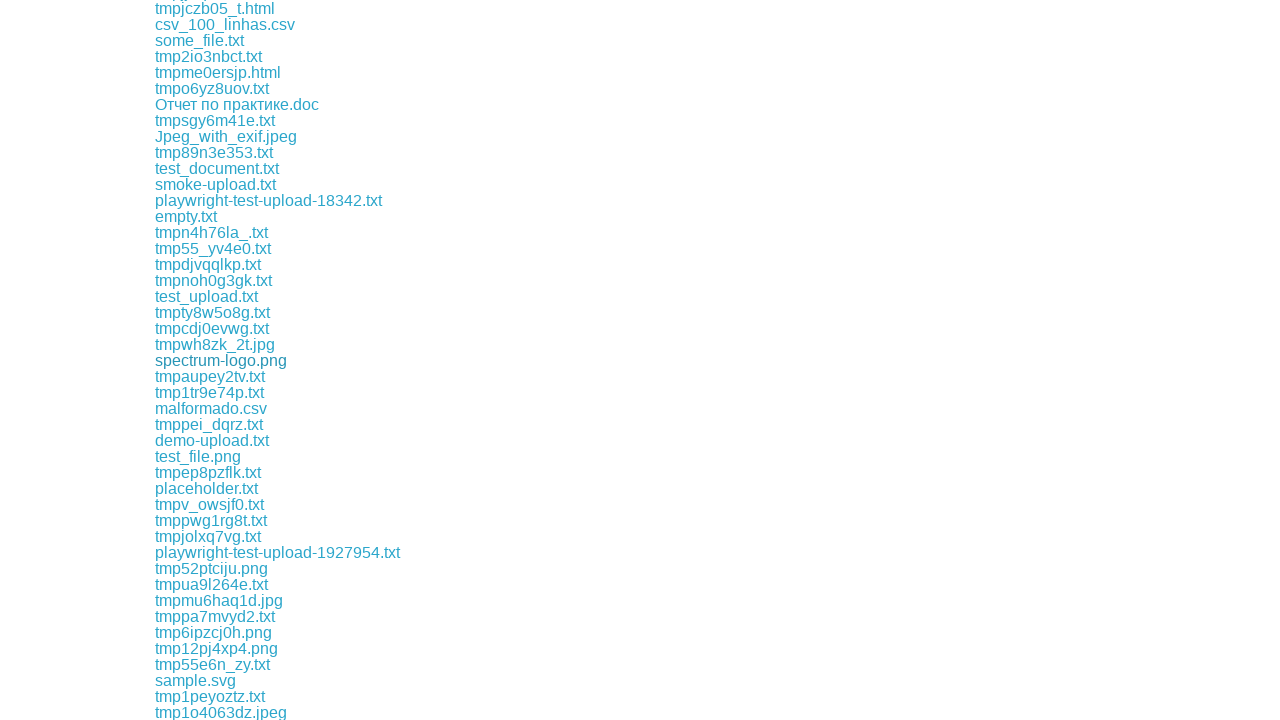

Captured download object
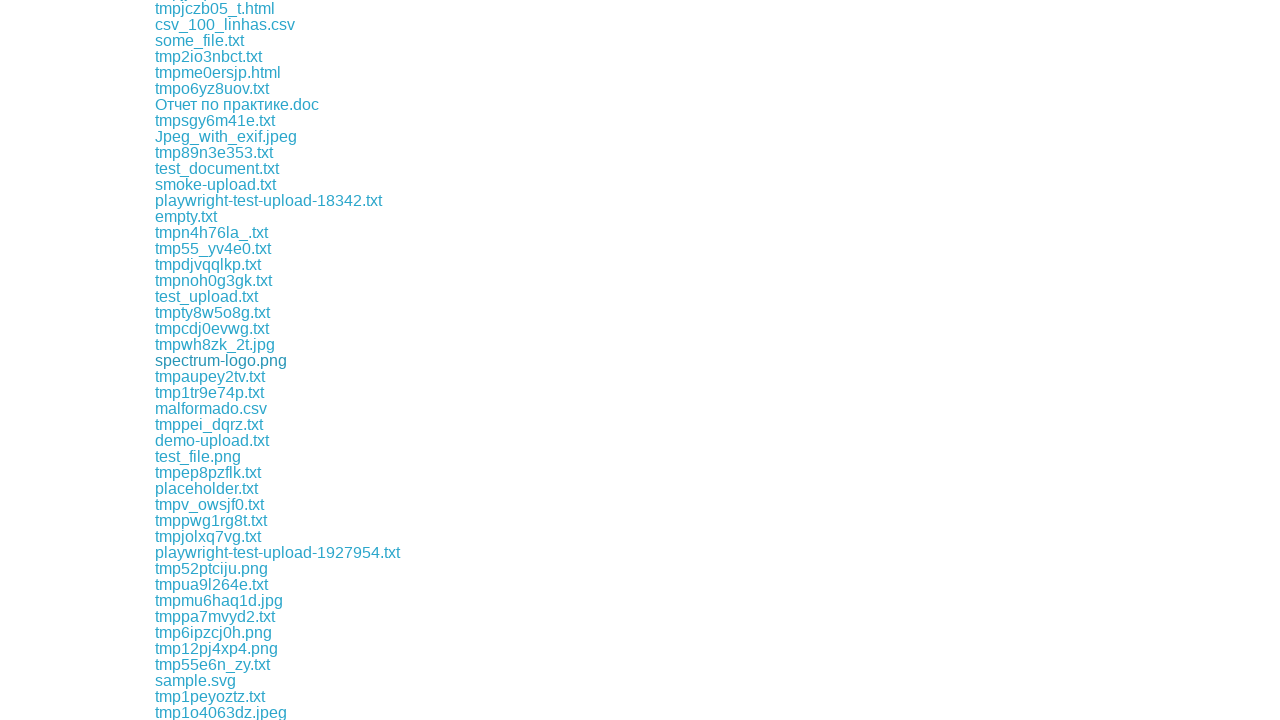

Verified download completed and retrieved file path
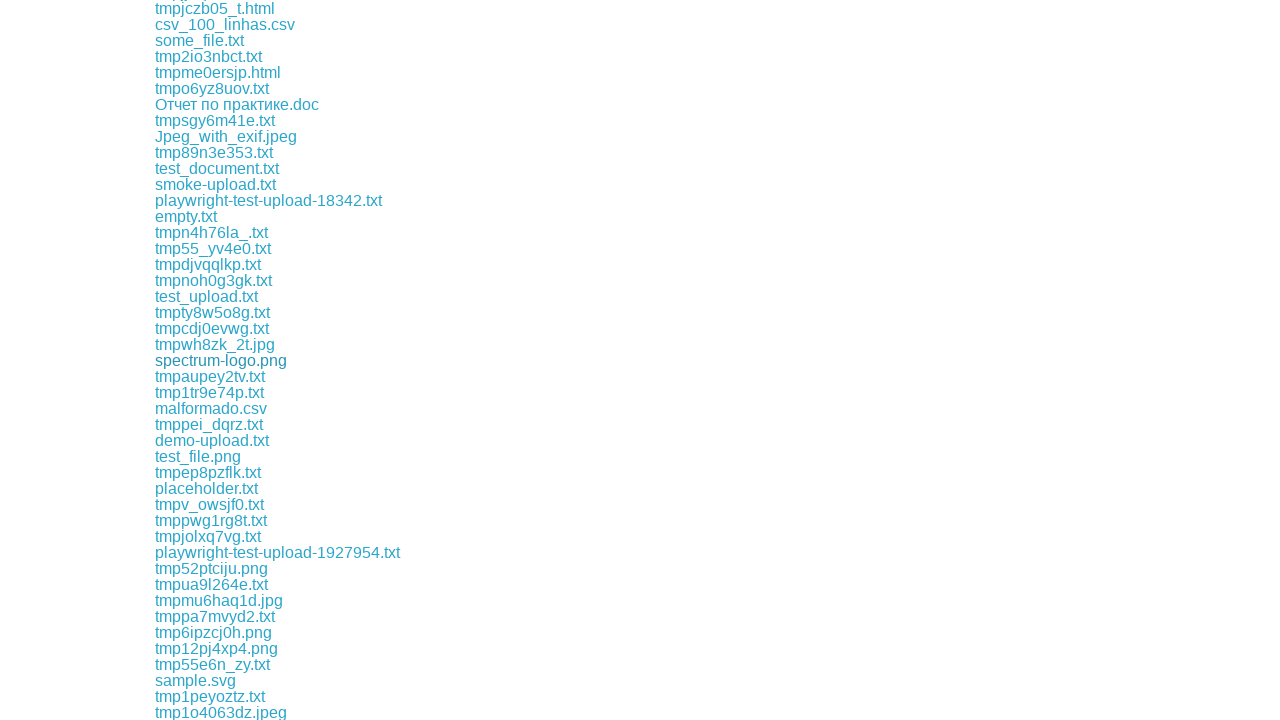

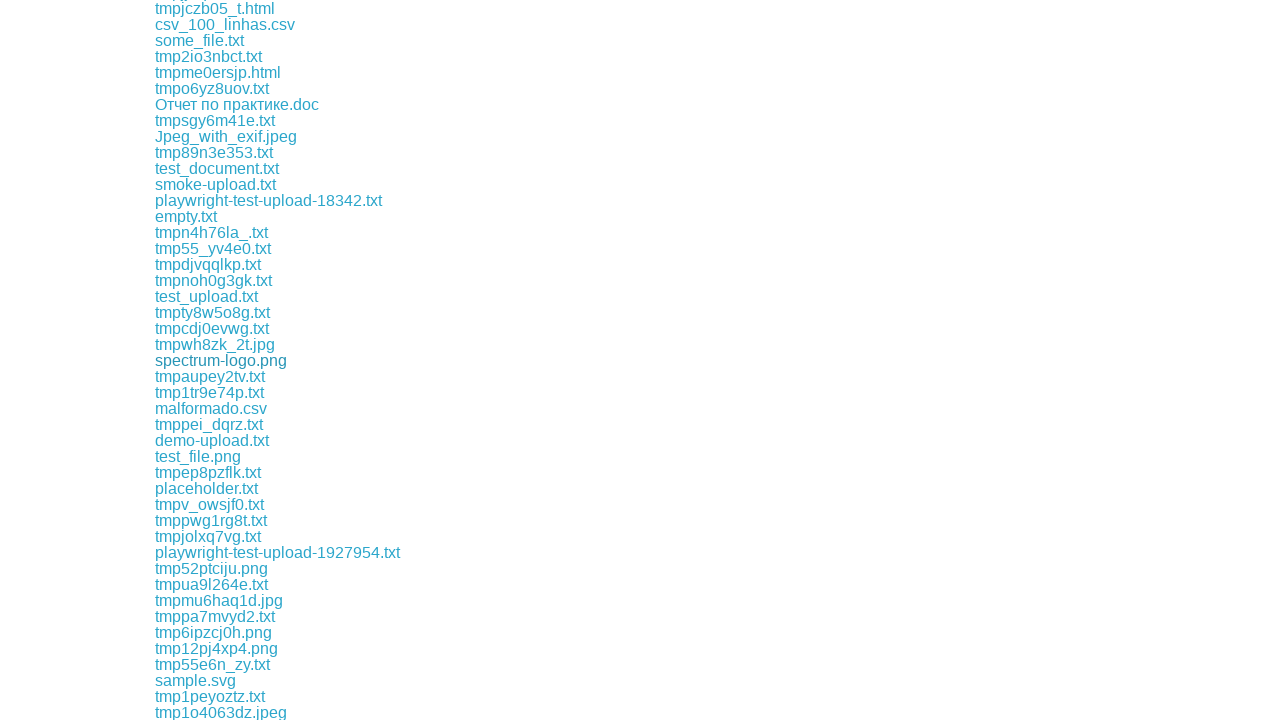